Tests explicit wait functionality by clicking a button that starts a timer and then verifying that a dynamically appearing element with text "WebDriver" becomes visible.

Starting URL: http://seleniumpractise.blogspot.com/2016/08/how-to-use-explicit-wait-in-selenium.html

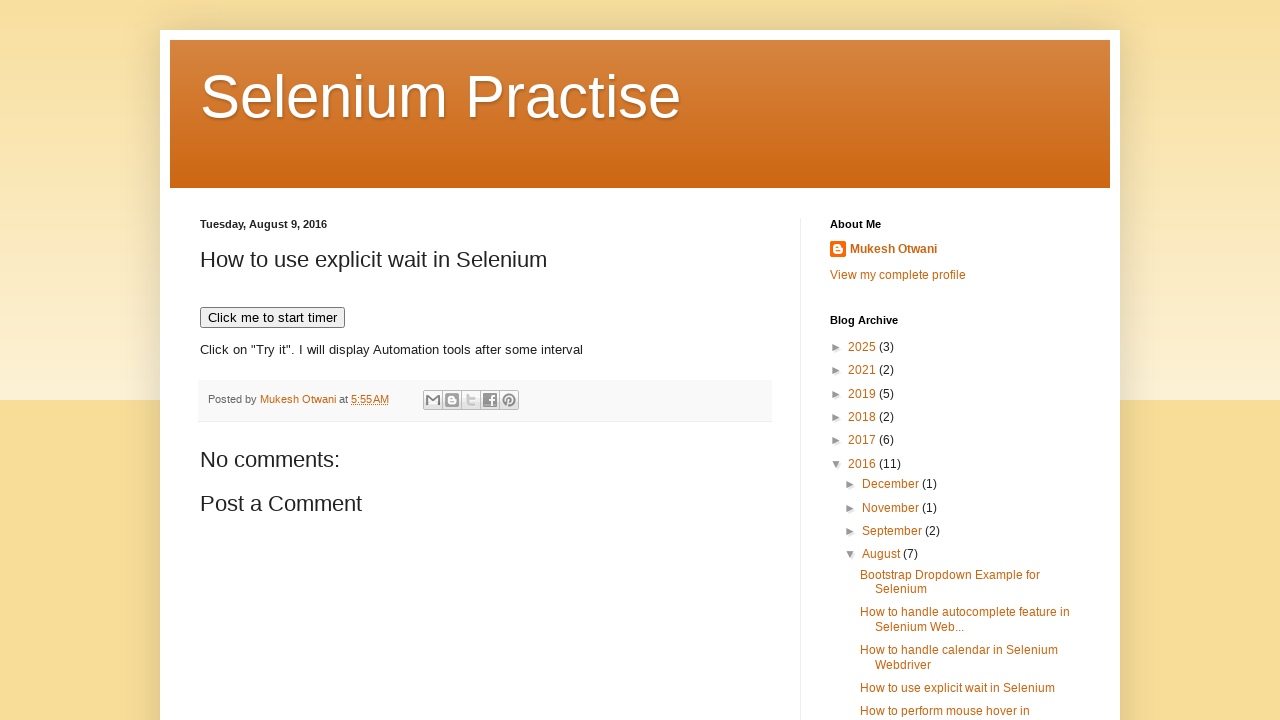

Navigated to explicit wait practice page
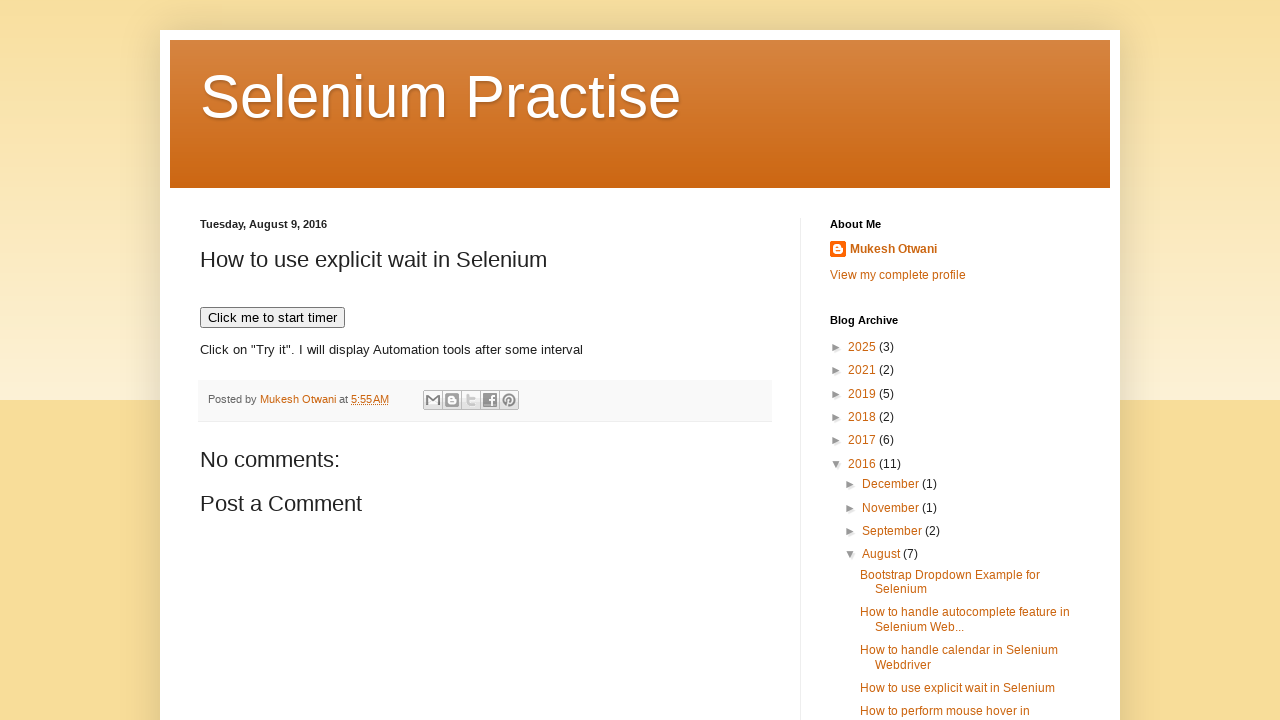

Clicked button to start timer at (272, 318) on xpath=//button[text()='Click me to start timer']
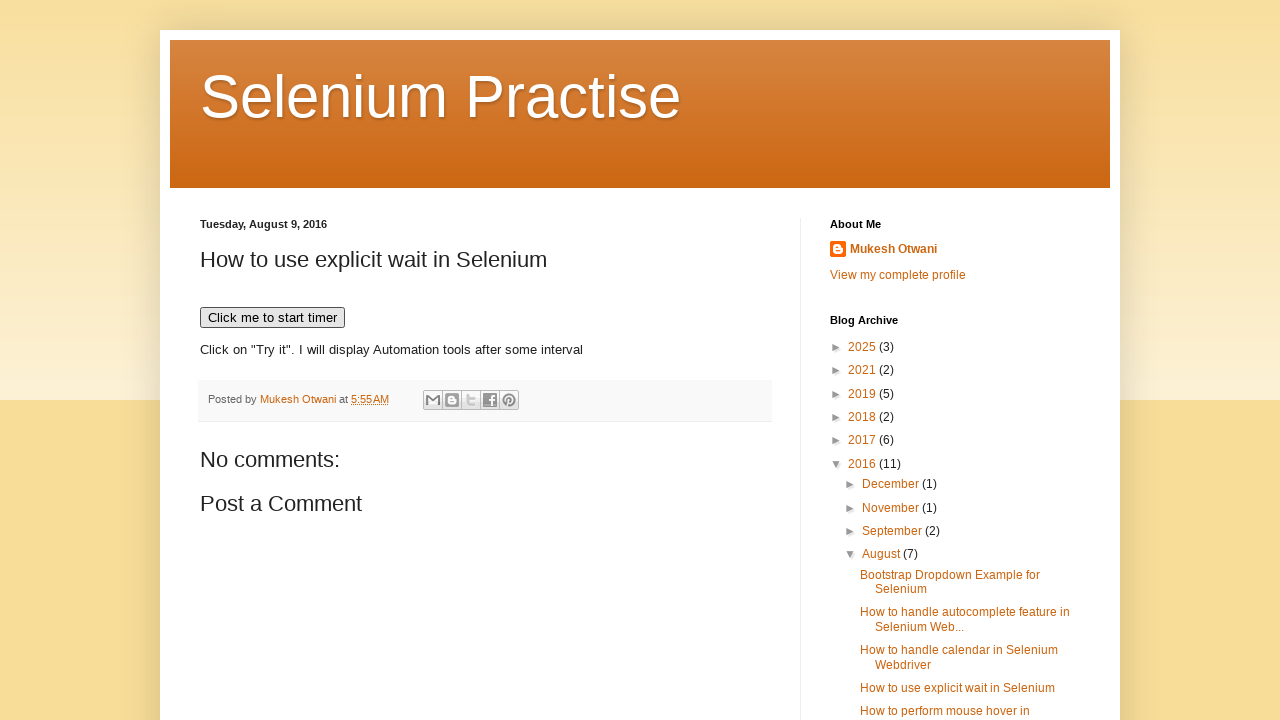

WebDriver element became visible after explicit wait
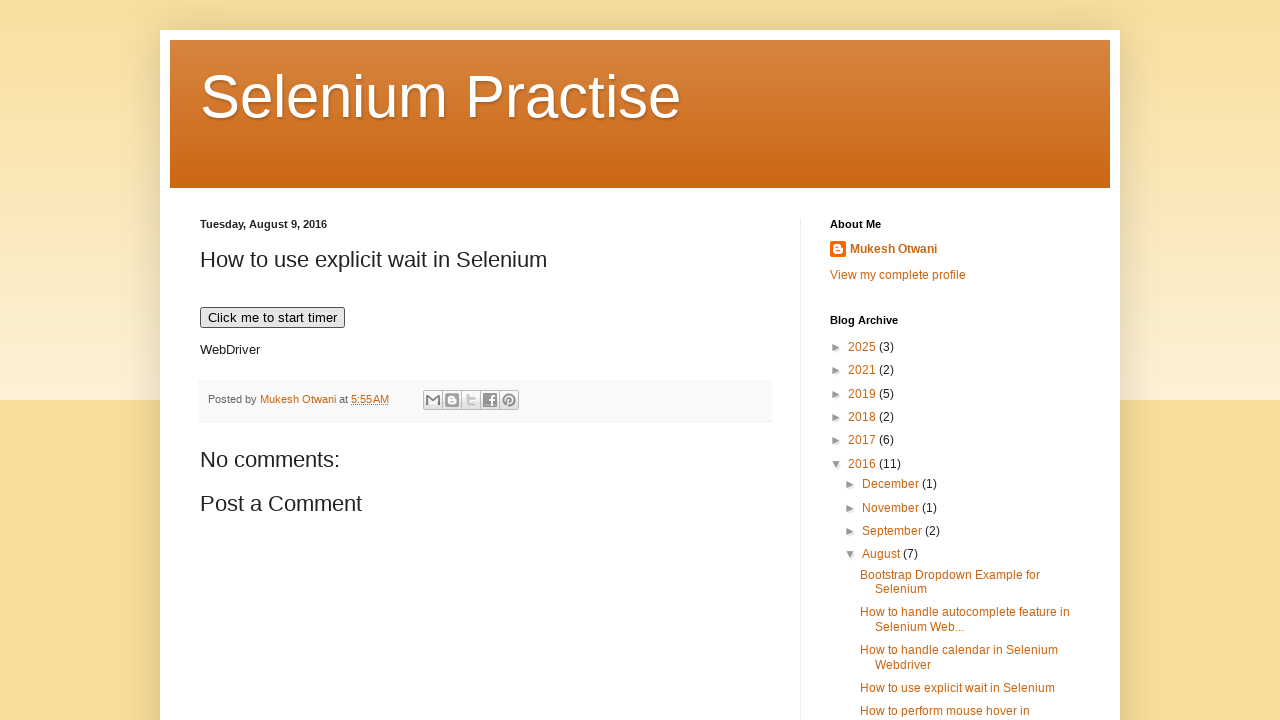

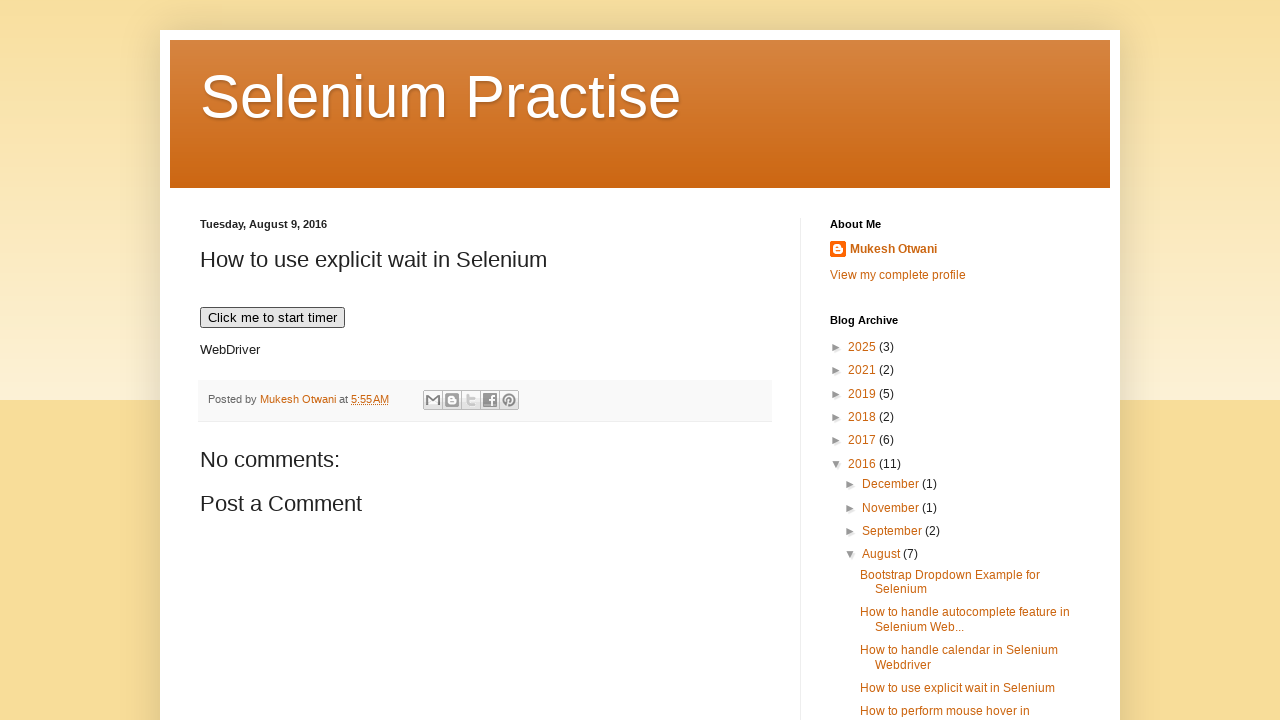